Tests the jQuery UI select menu demo page by navigating to it and waiting for the speed dropdown button to be clickable.

Starting URL: https://jqueryui.com/resources/demos/selectmenu/default.html

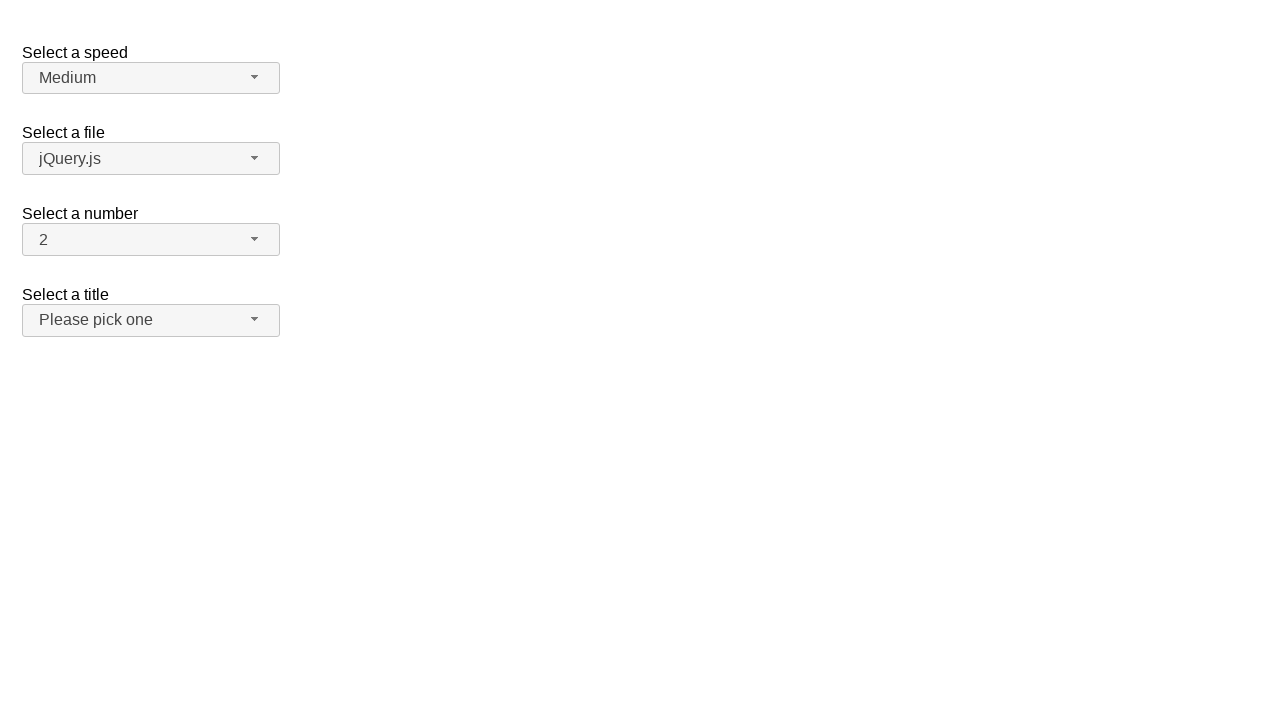

Speed dropdown button became visible and clickable
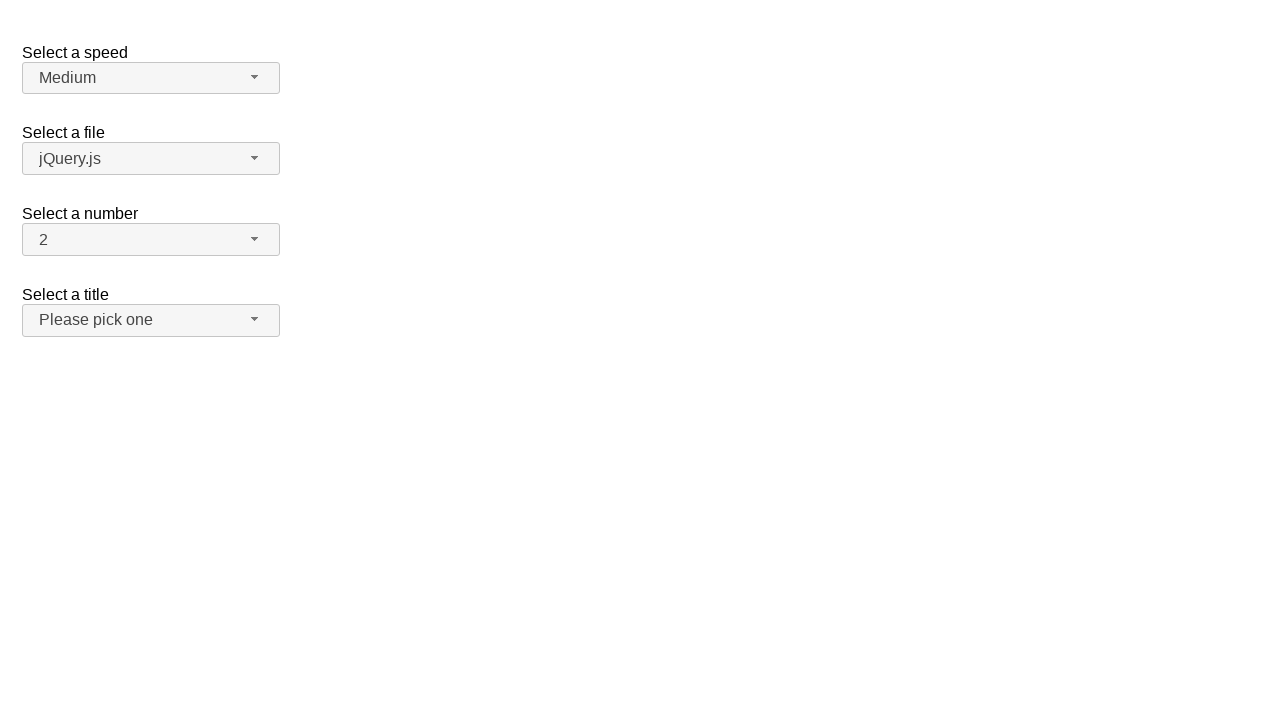

Clicked the speed dropdown button to verify interactivity at (255, 77) on span#speed-button span.ui-selectmenu-icon
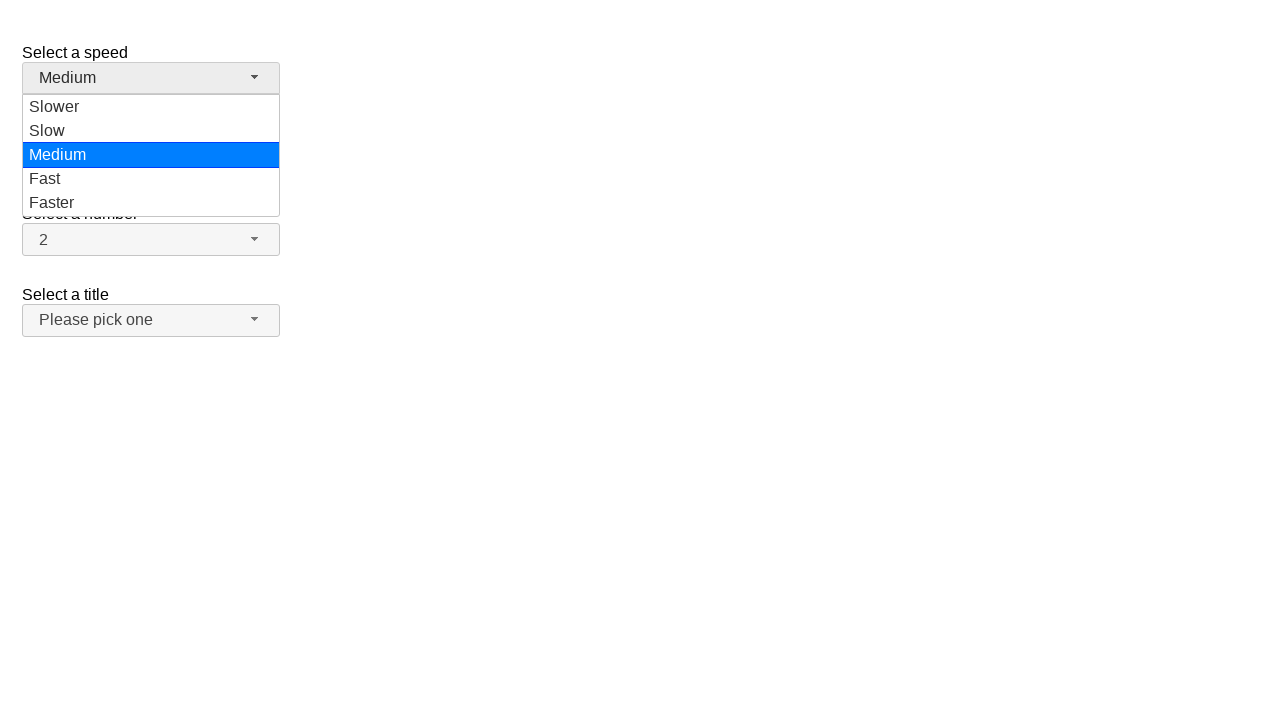

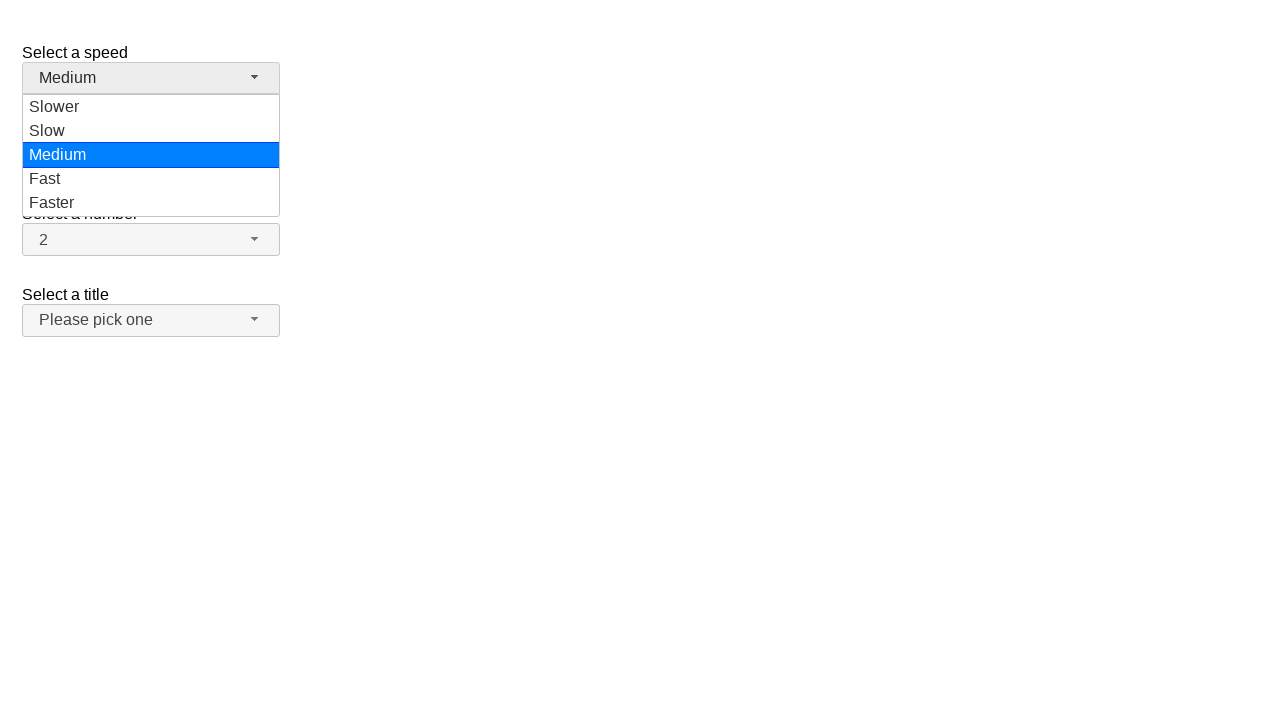